Tests adding a new record to a web table form by filling out personal details (first name, last name, email, age, salary, department) and submitting the form, then verifying the record was added correctly.

Starting URL: https://demoqa.com/webtables

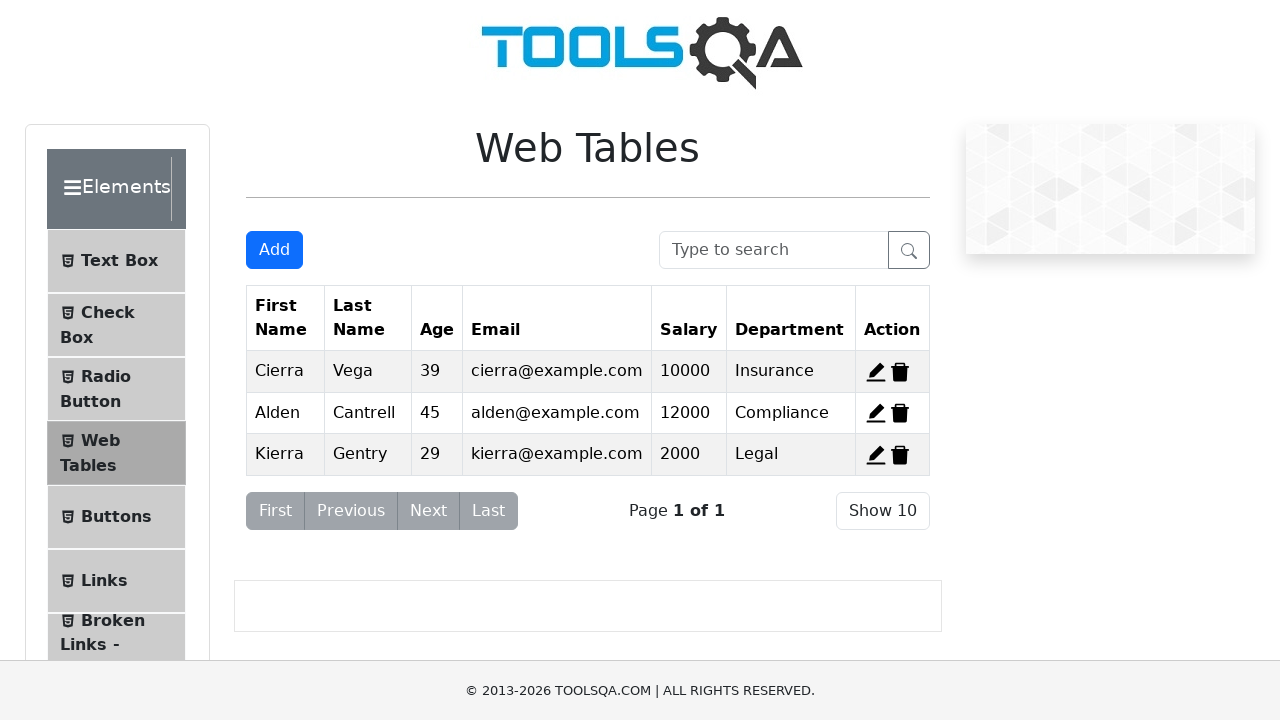

Web table page loaded and sidebar item visible
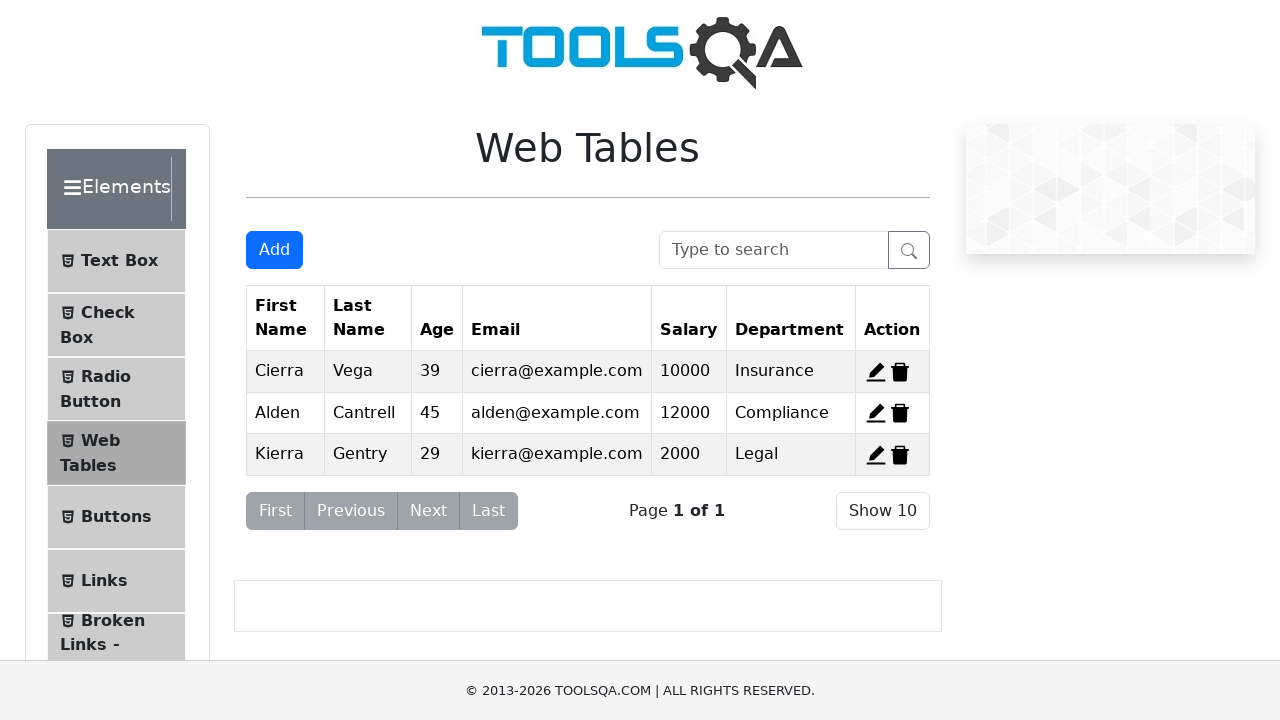

Clicked Add New Record button to open registration form at (274, 250) on #addNewRecordButton
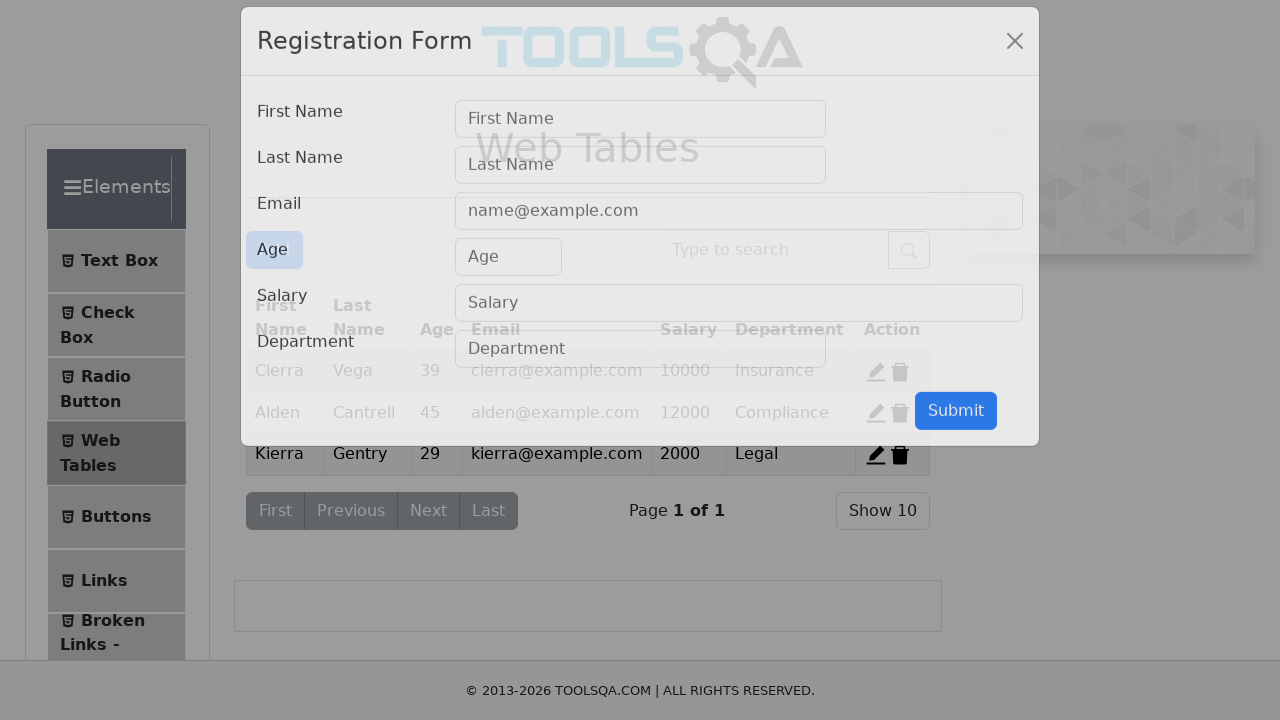

Filled first name field with 'Phayu' on #firstName
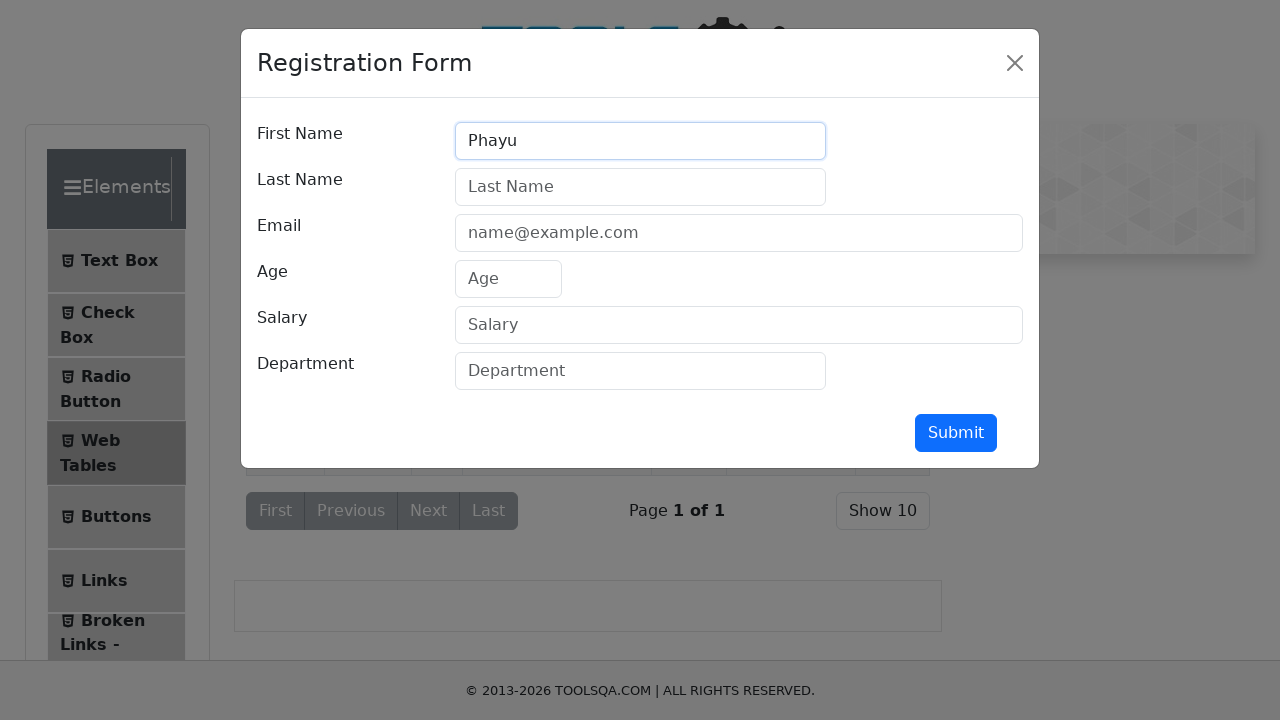

Filled last name field with 'Chaikamon' on #lastName
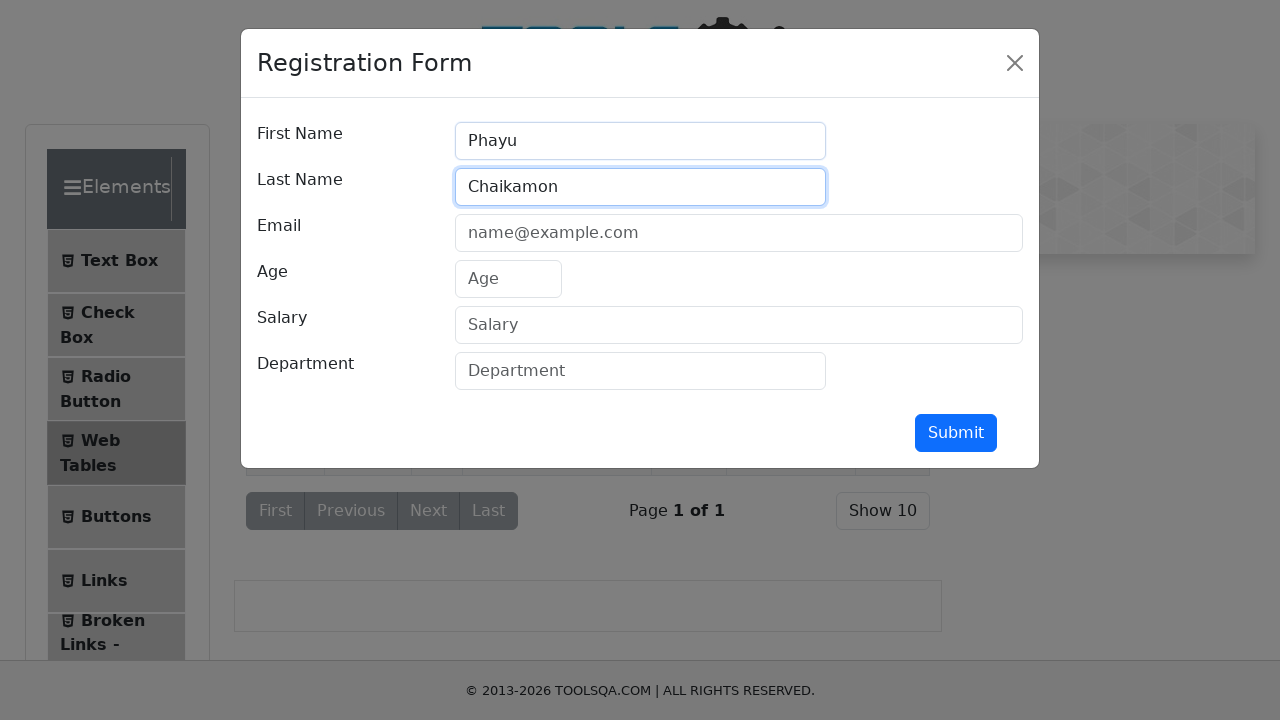

Filled email field with 'phi.phayu1998@gmail.com' on #userEmail
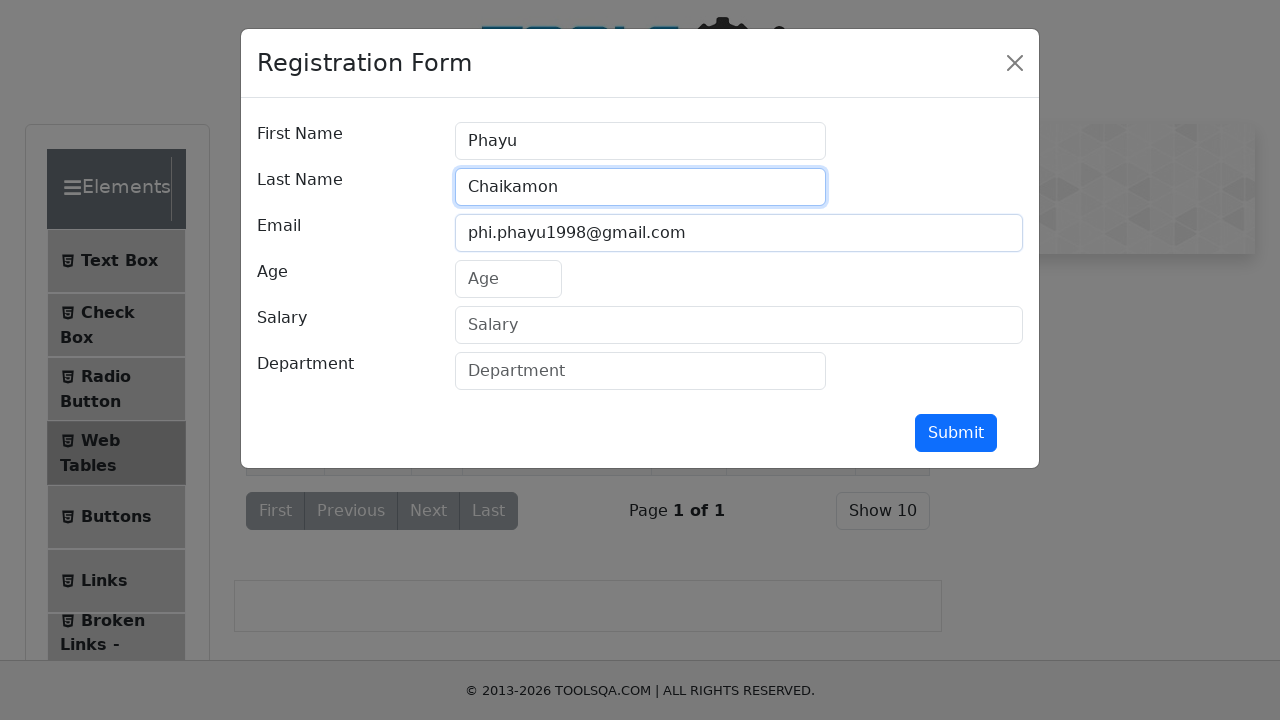

Filled age field with '24' on #age
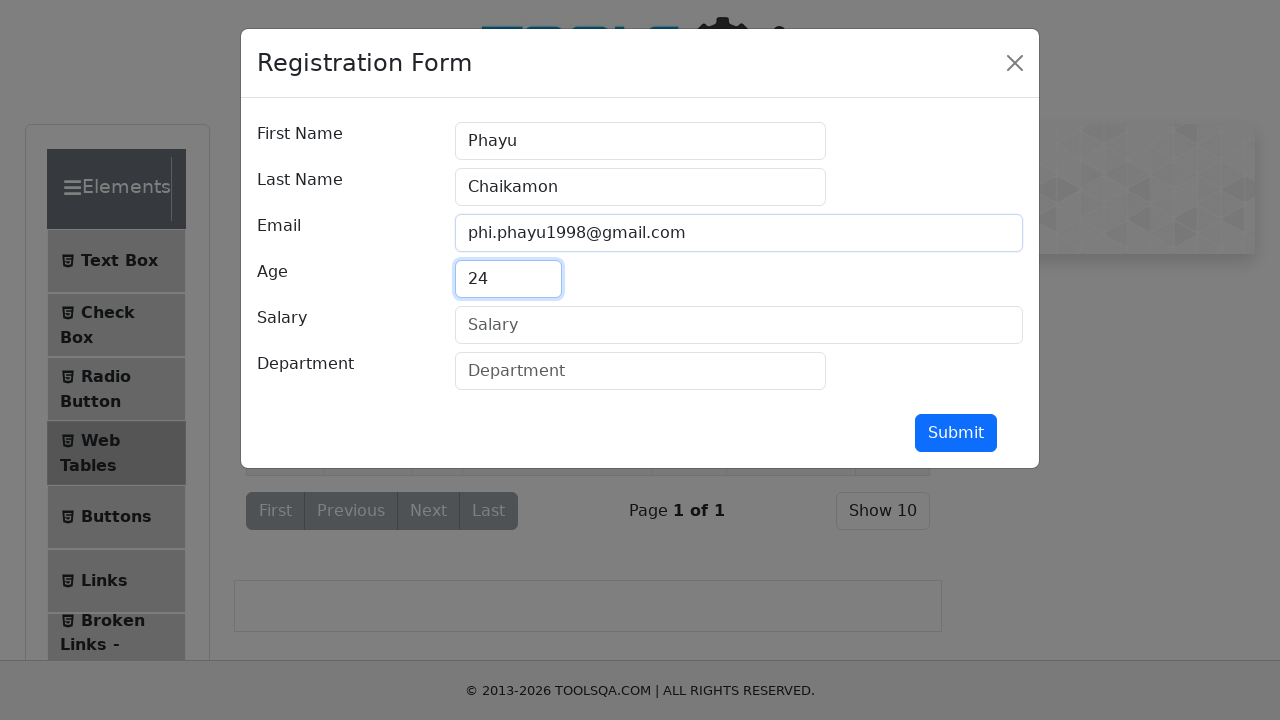

Filled salary field with '30000' on #salary
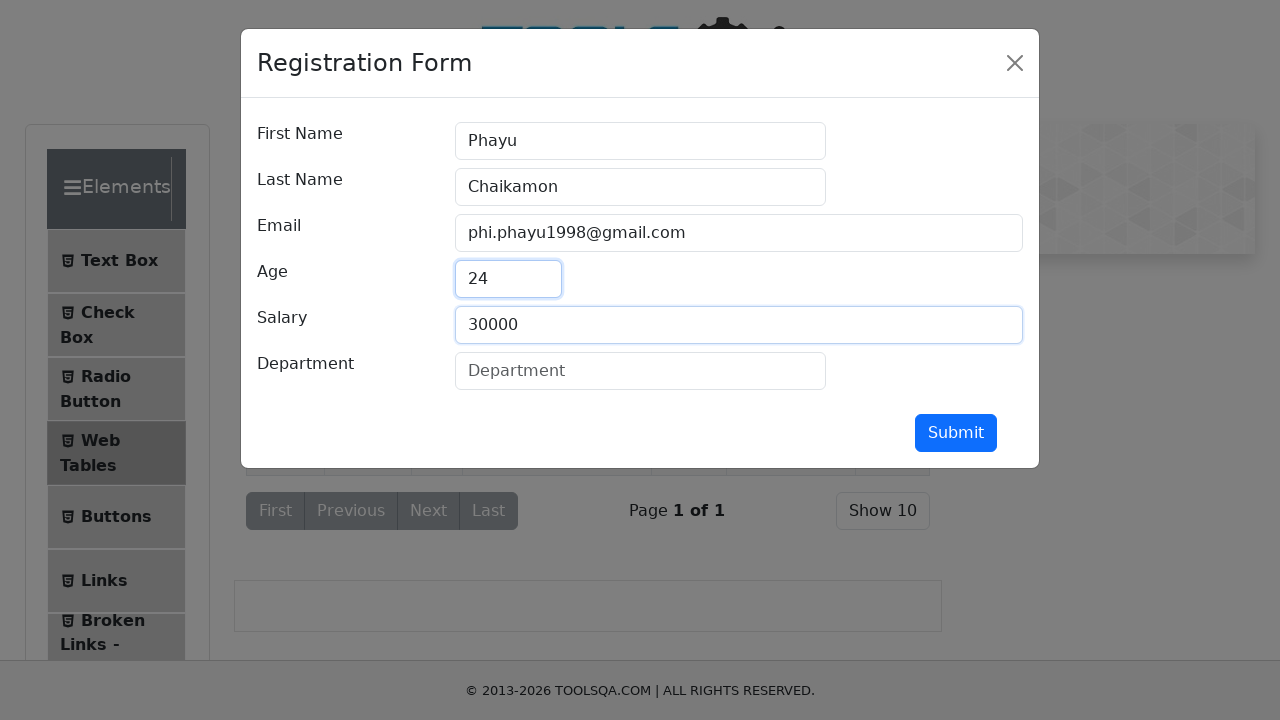

Filled department field with 'MarCom' on #department
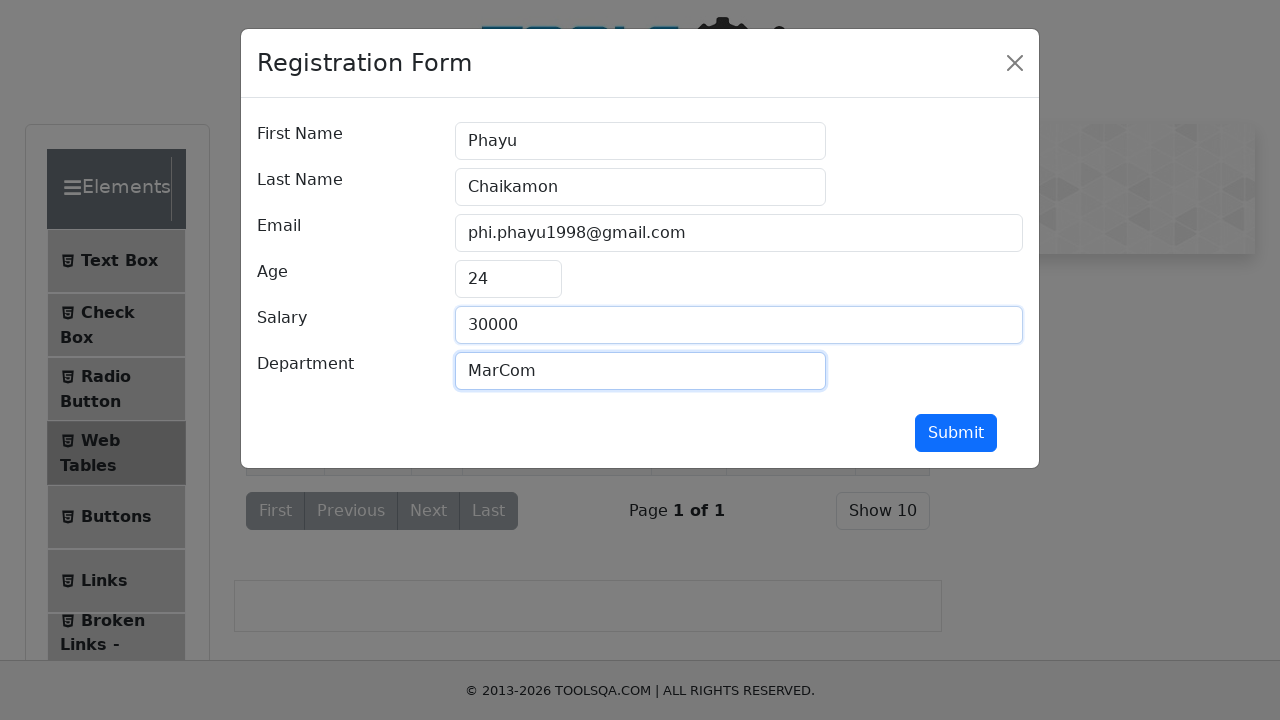

Clicked submit button to add new record at (956, 433) on #submit
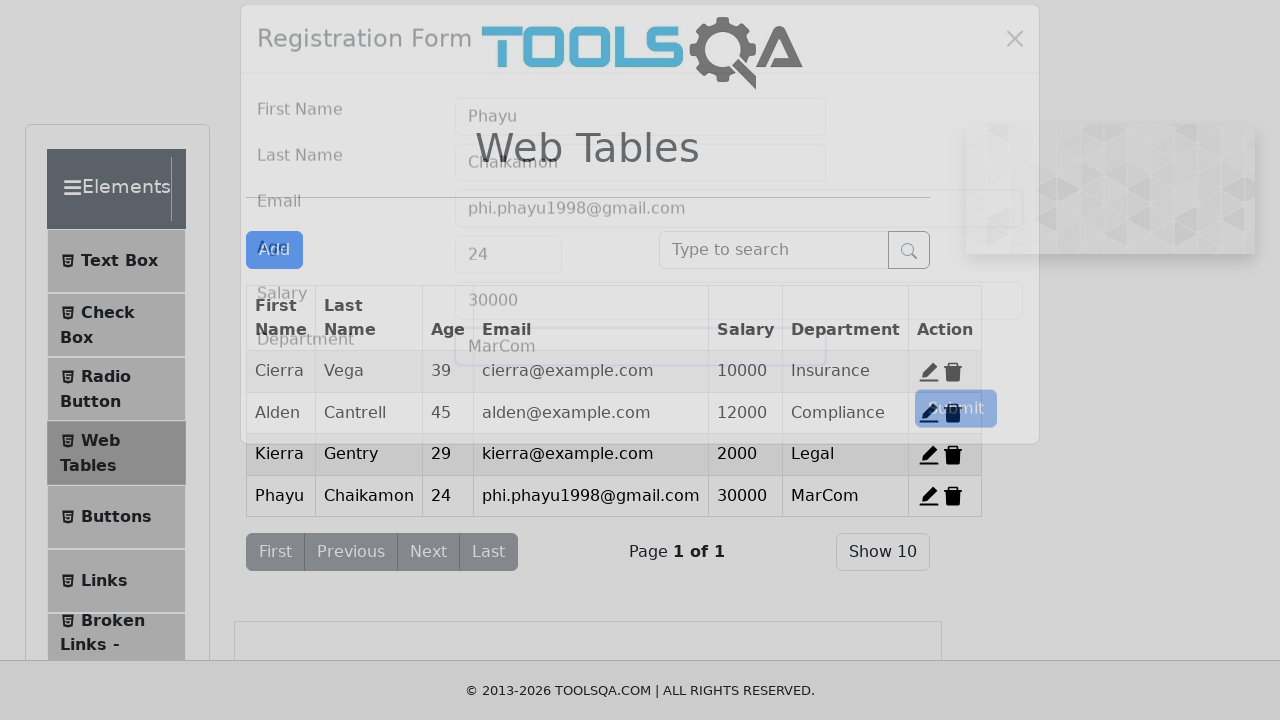

Verified first name 'Phayu' appears in web table
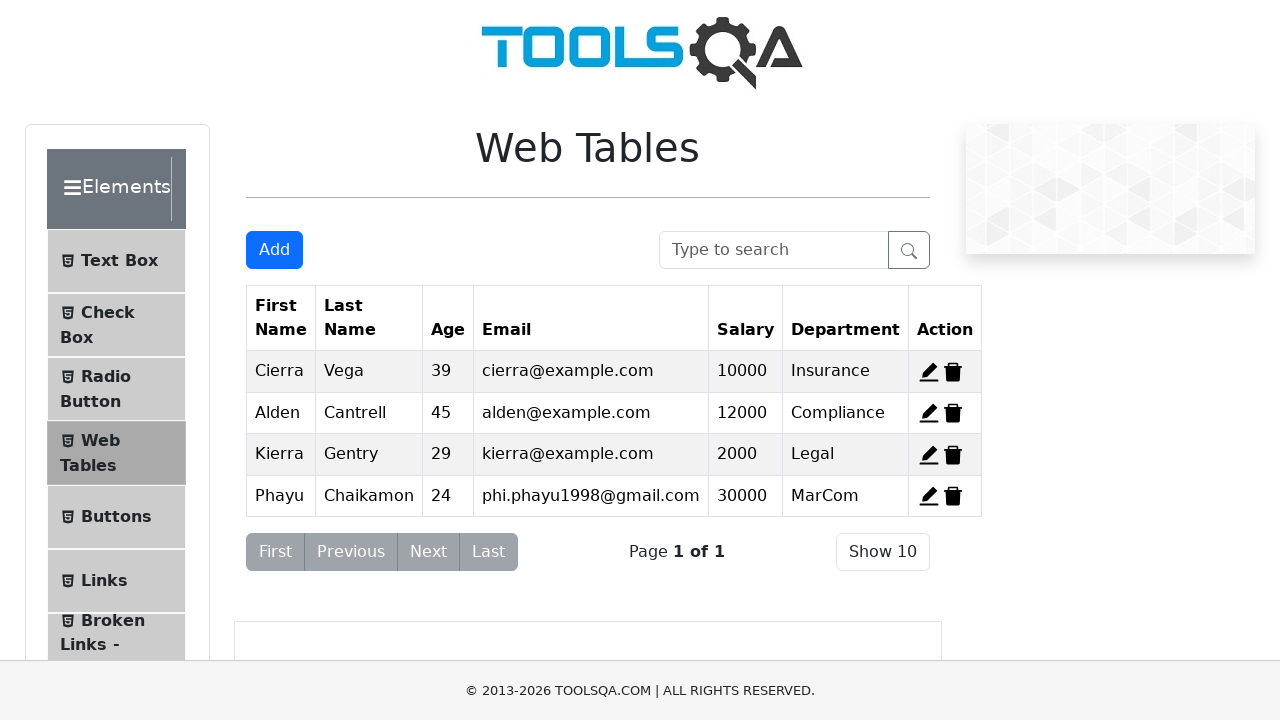

Verified last name 'Chaikamon' appears in web table
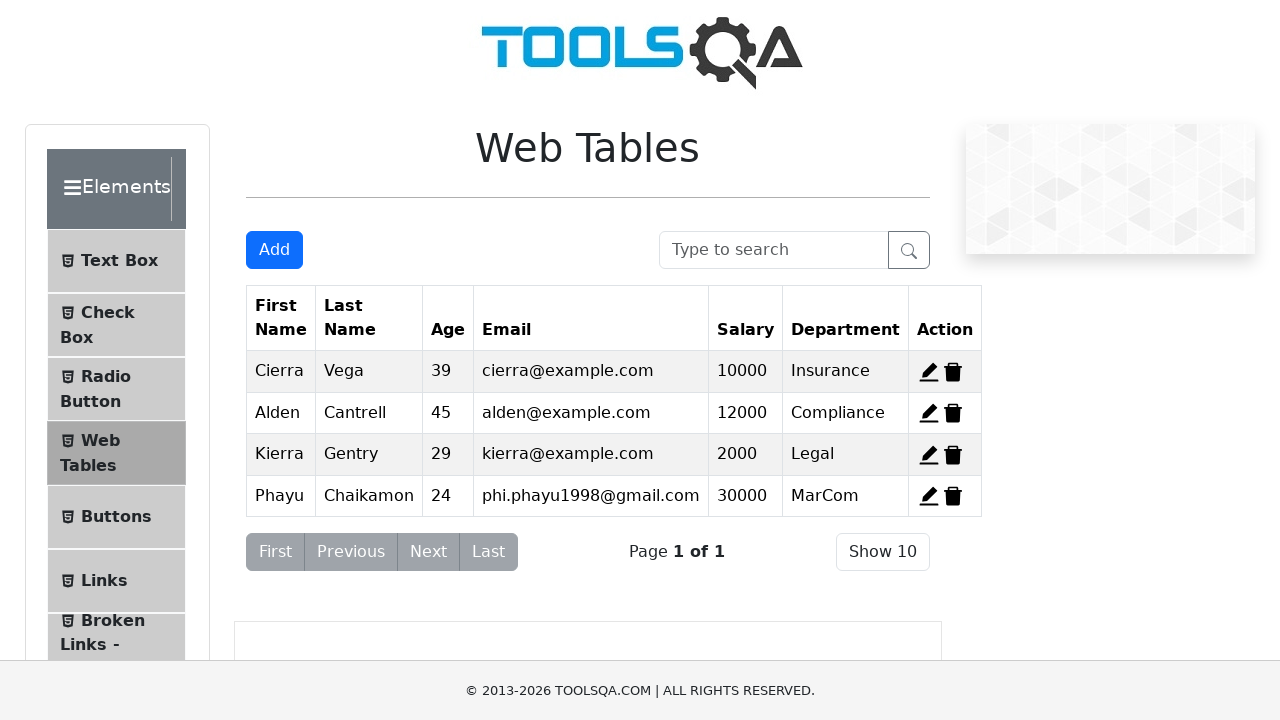

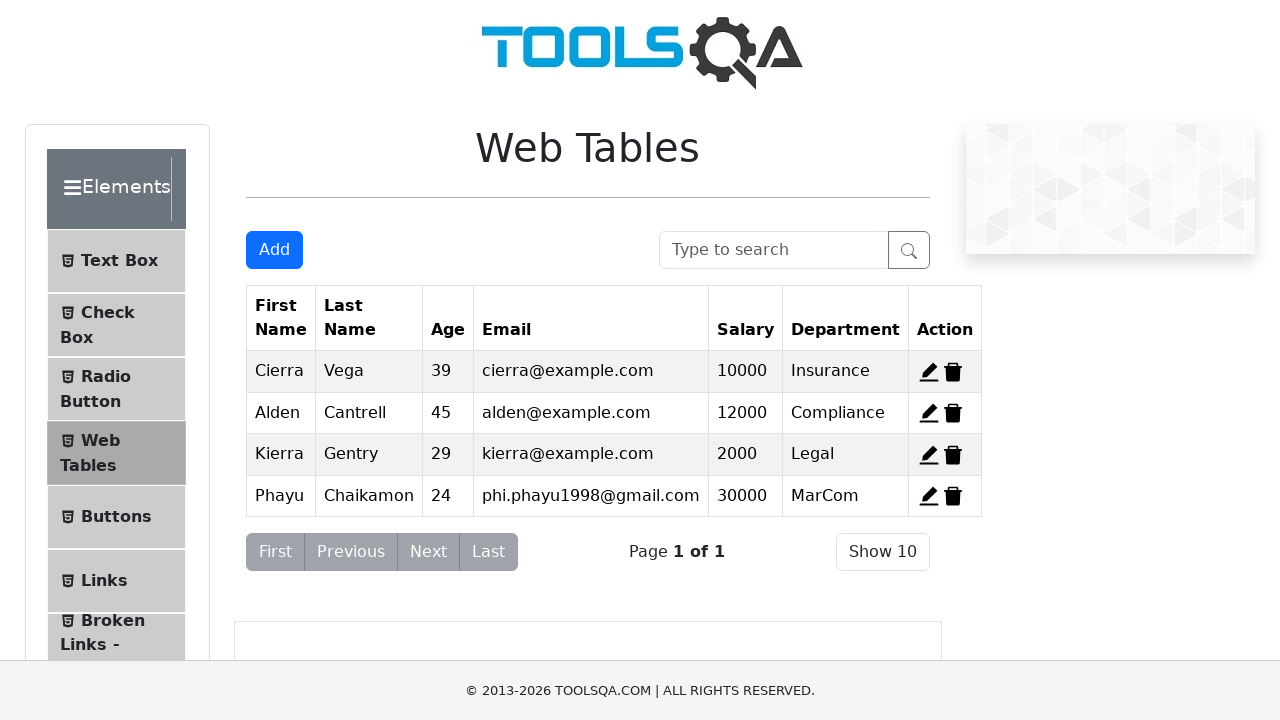